Tests data transfer between UI elements by selecting a random checkbox, then using that selection to populate a dropdown and input field, and triggering an alert

Starting URL: https://rahulshettyacademy.com/AutomationPractice/

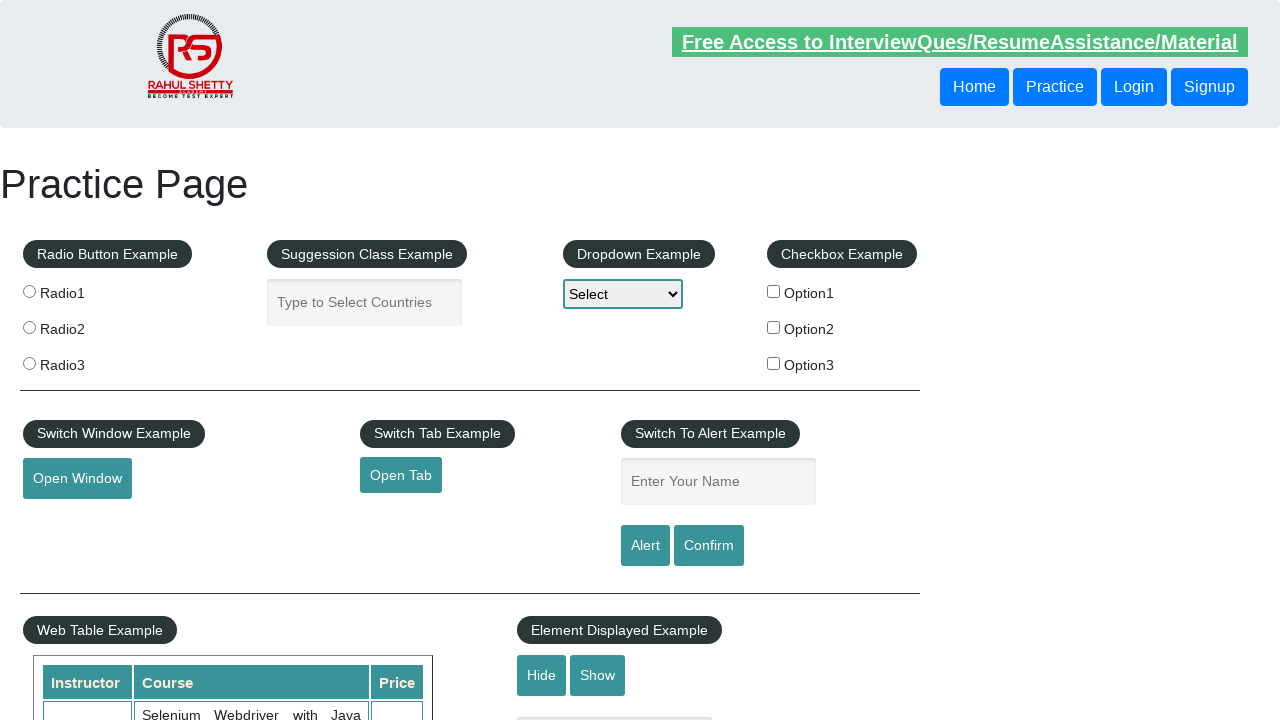

Clicked the second checkbox (Option2) at (774, 327) on div#checkbox-example input >> nth=1
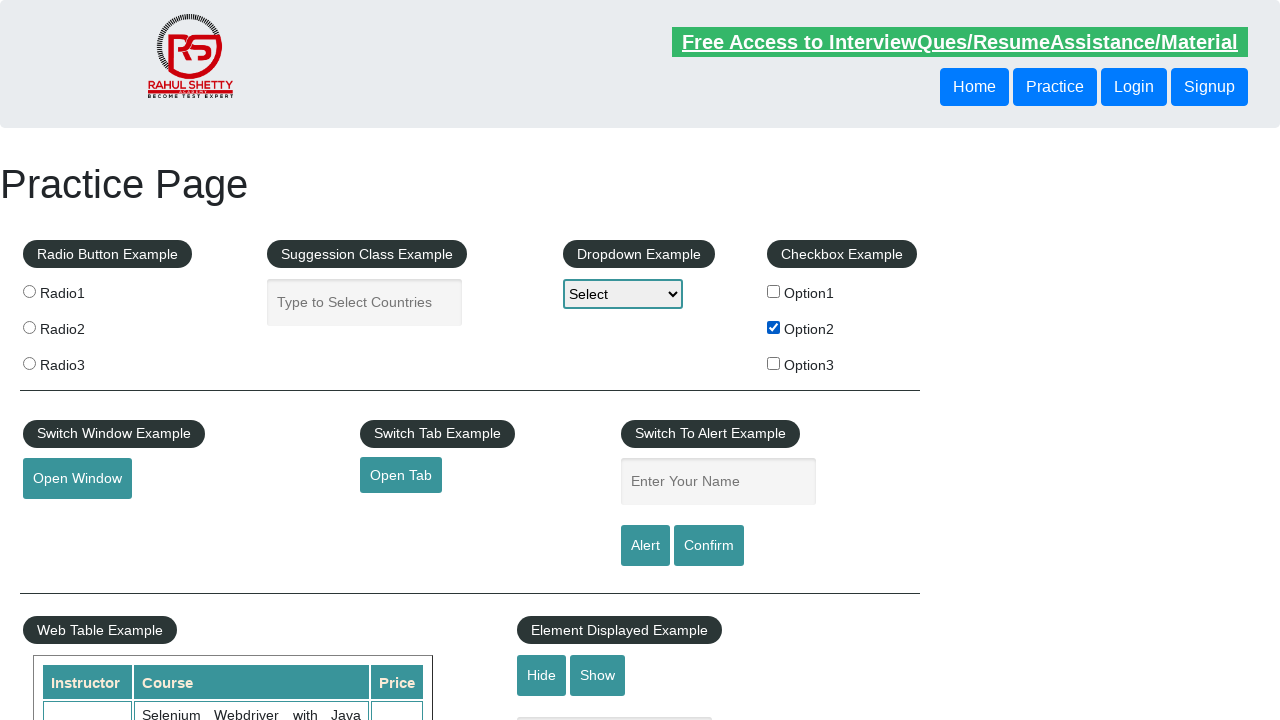

Set selected text to 'Option2'
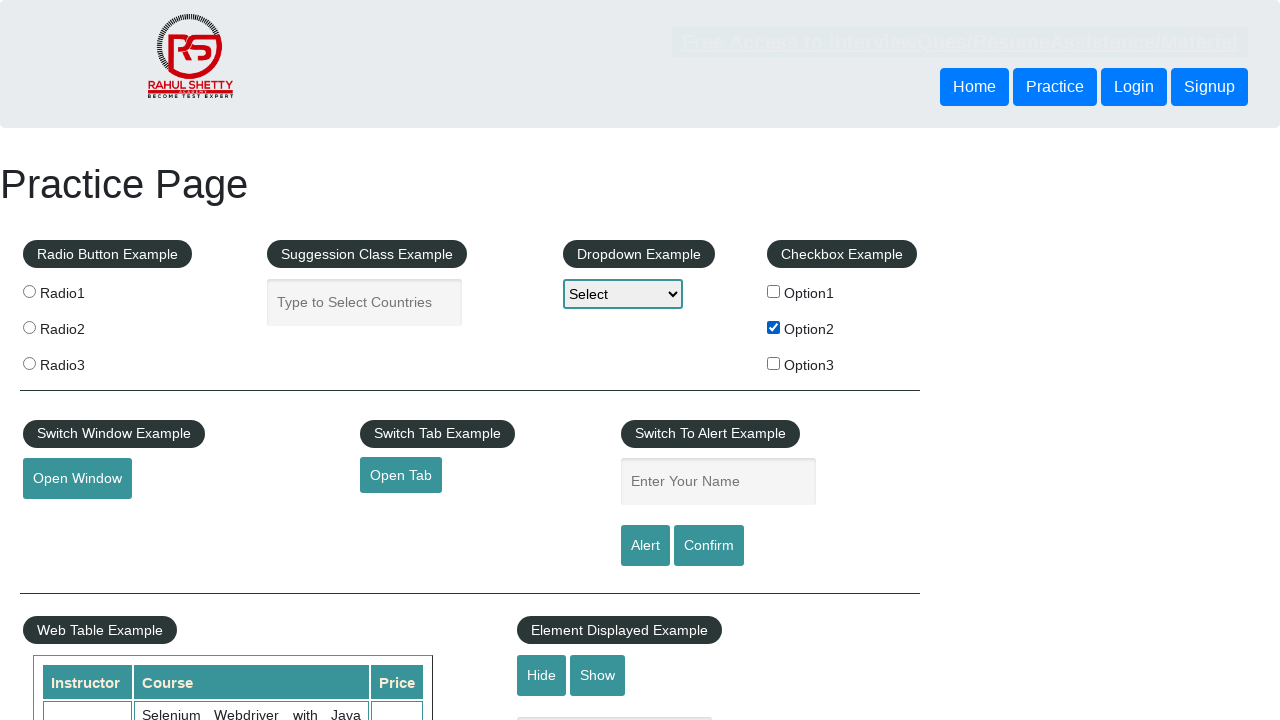

Selected 'Option2' from dropdown on #dropdown-class-example
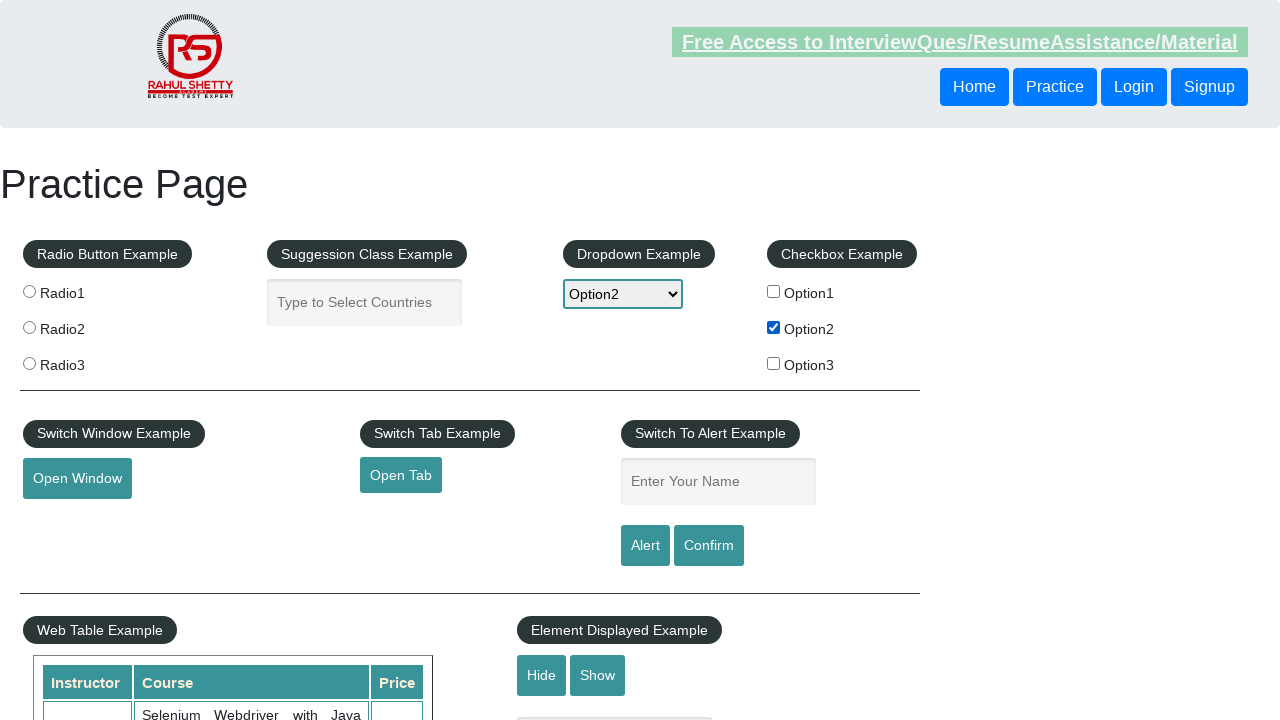

Filled name field with 'Option2' on #name
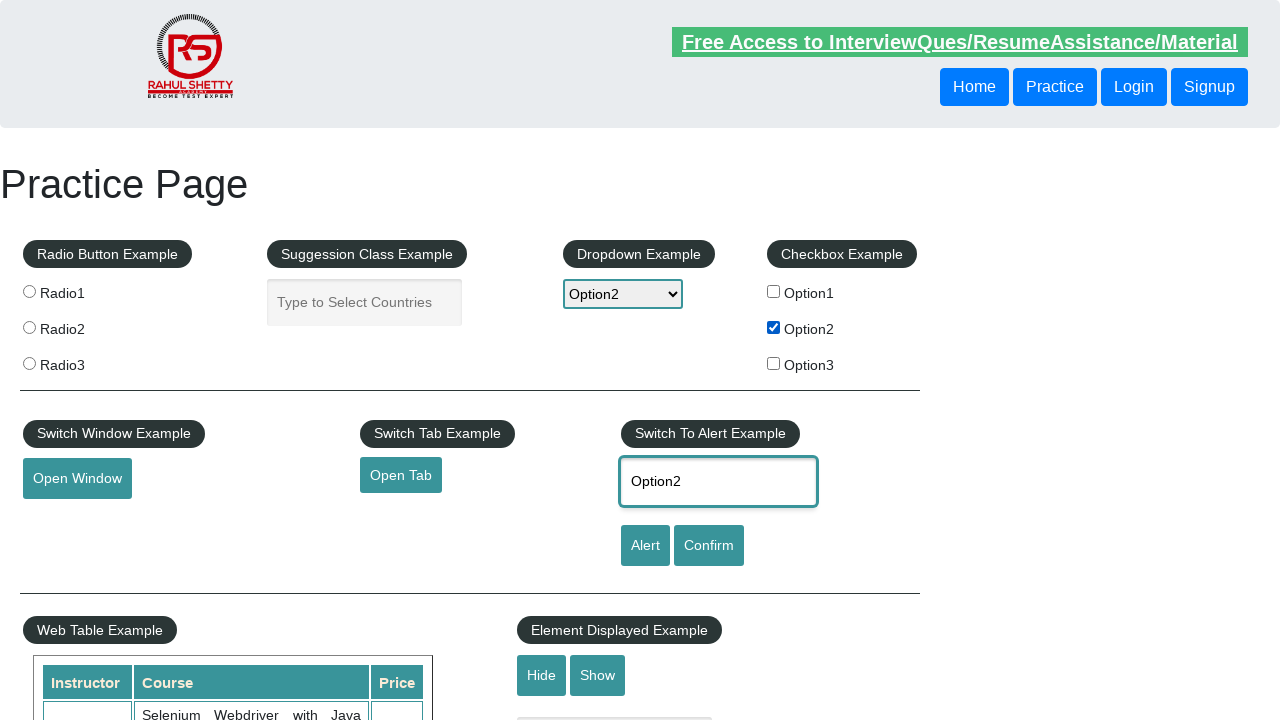

Clicked alert button at (645, 546) on #alertbtn
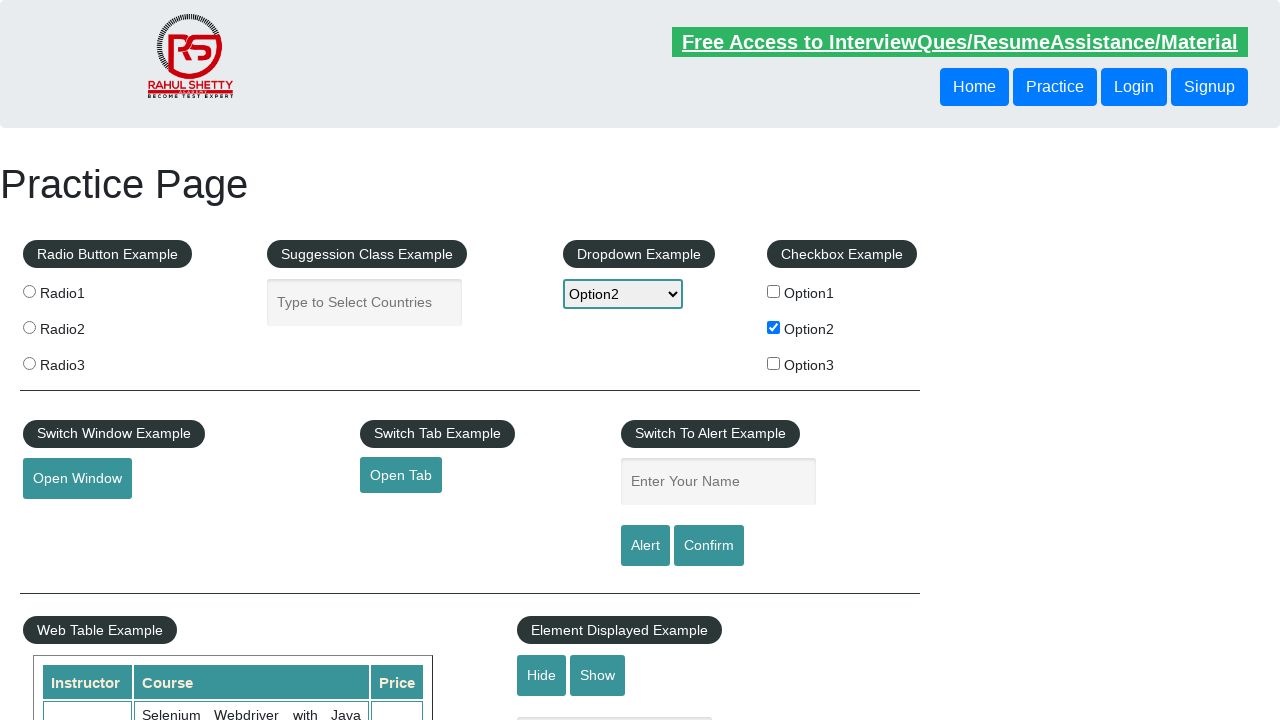

Alert dialog accepted
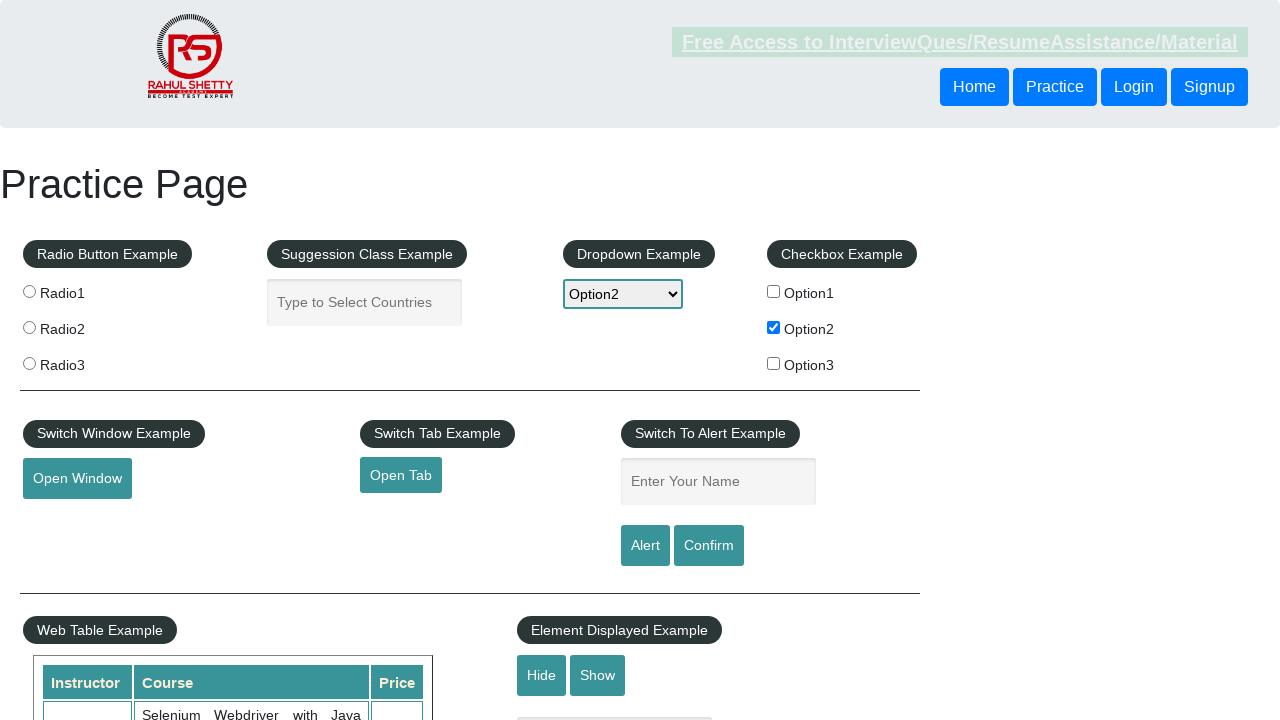

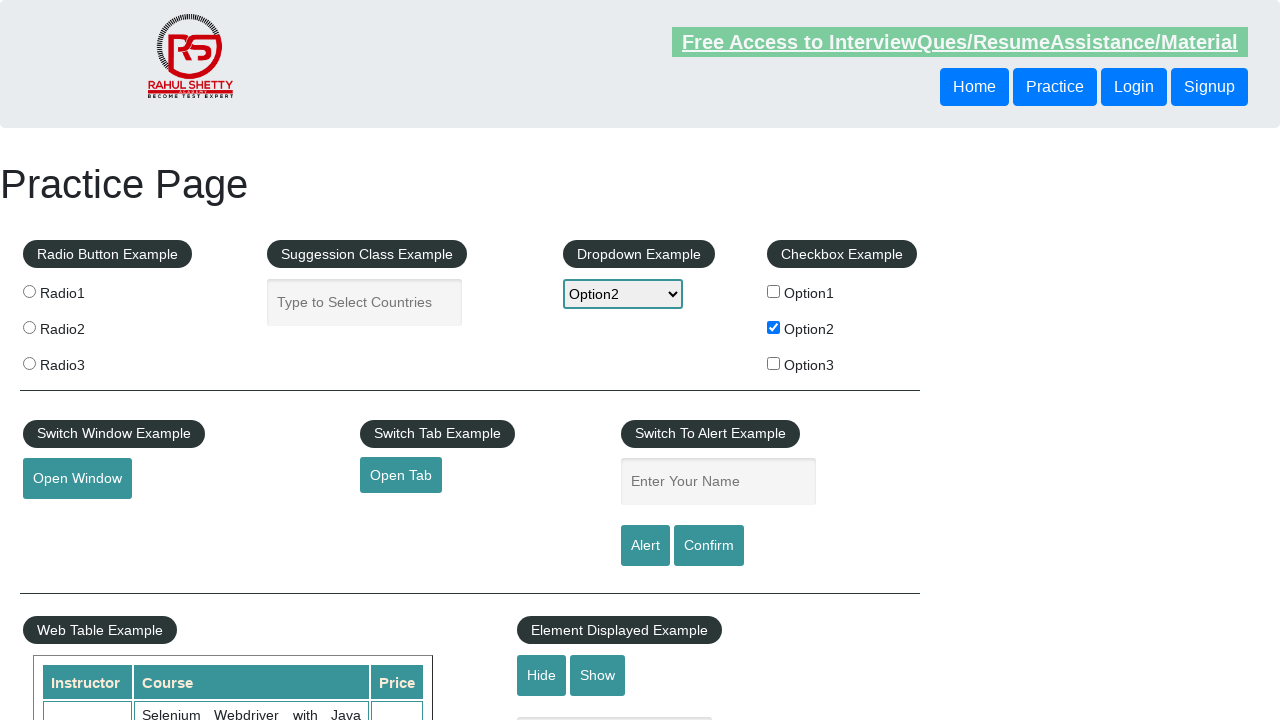